Tests clicking a button with a dynamic ID that changes on each page load

Starting URL: http://www.uitestingplayground.com/

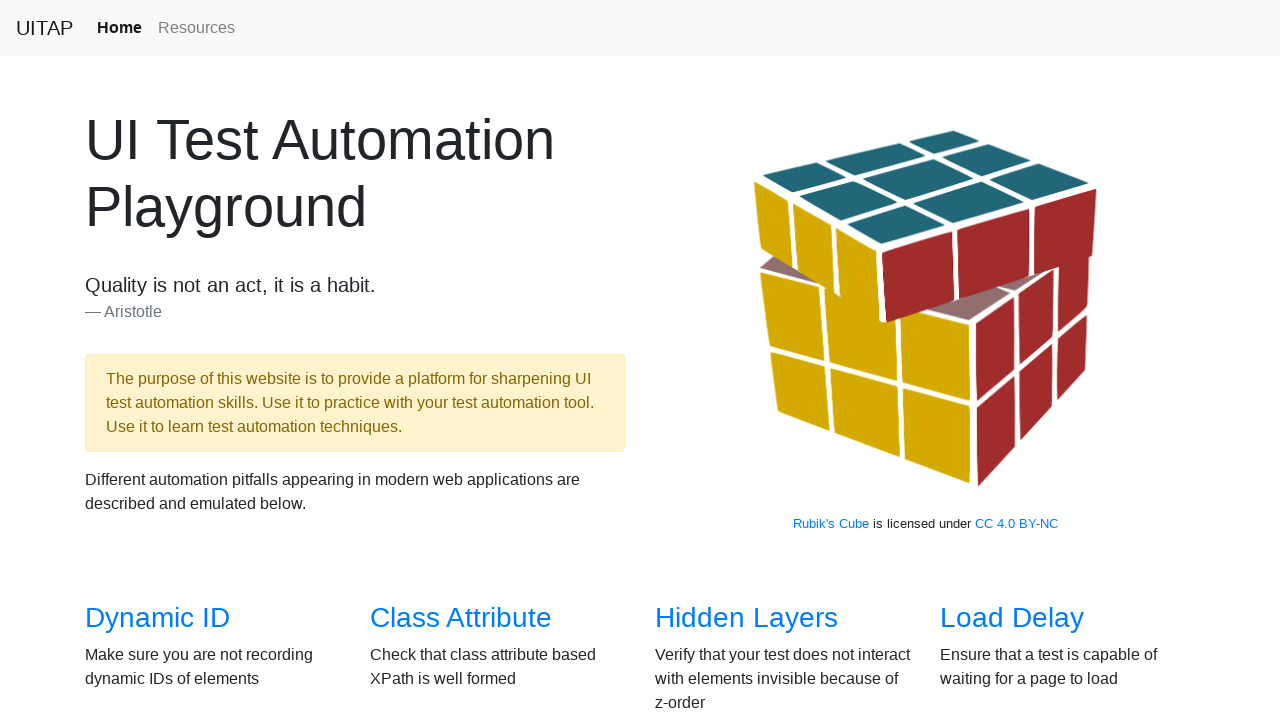

Clicked on Dynamic ID link at (158, 618) on internal:role=link[name="Dynamic ID"i]
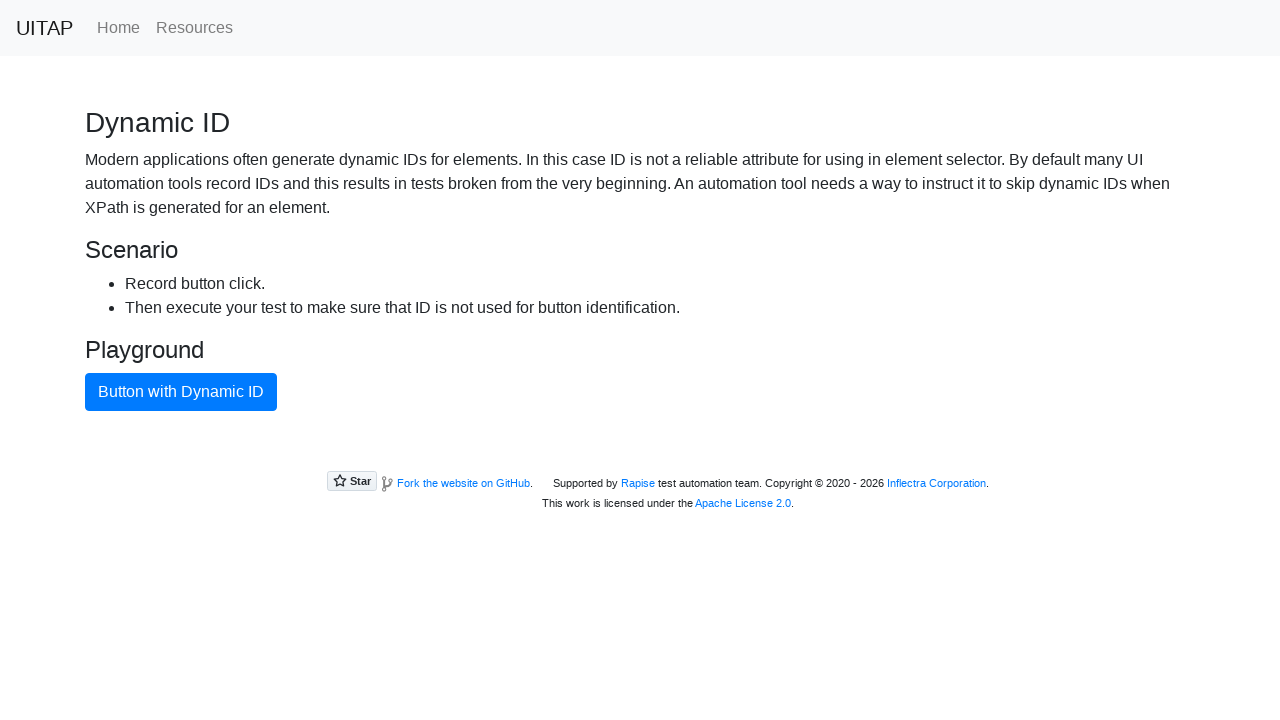

Clicked the button with dynamic ID at (181, 392) on internal:role=button[name="Button with Dynamic ID"i]
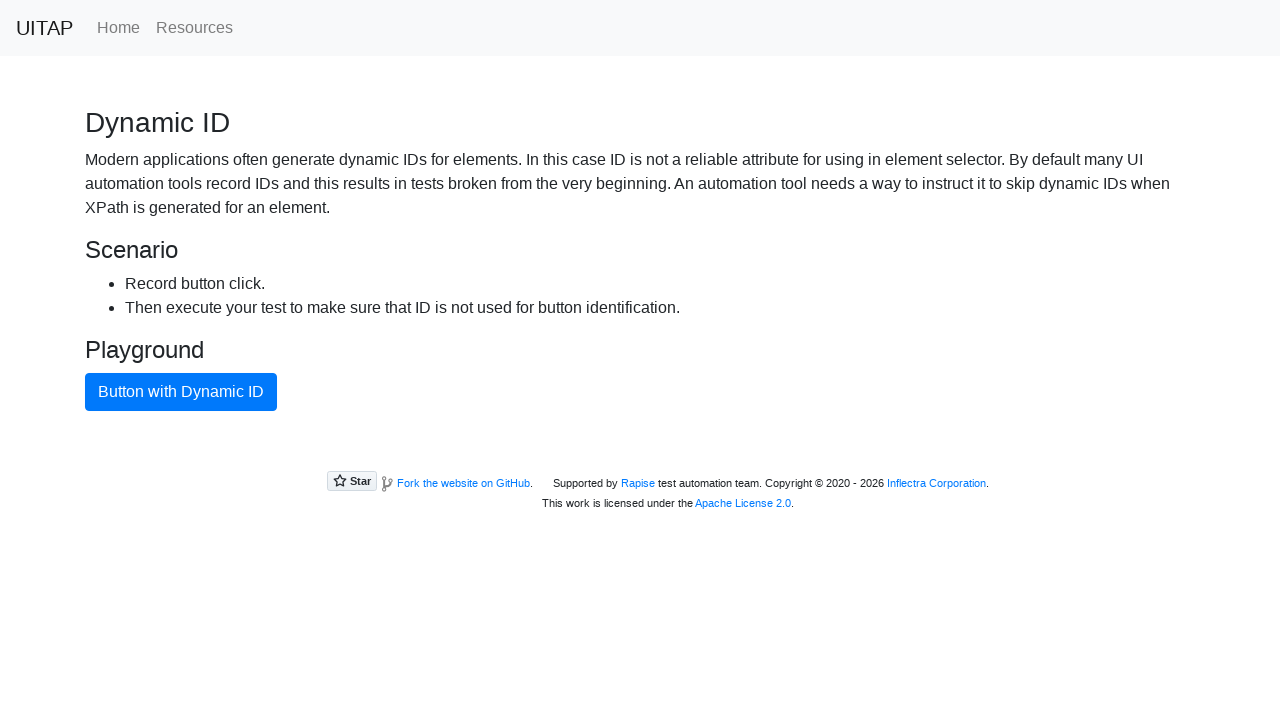

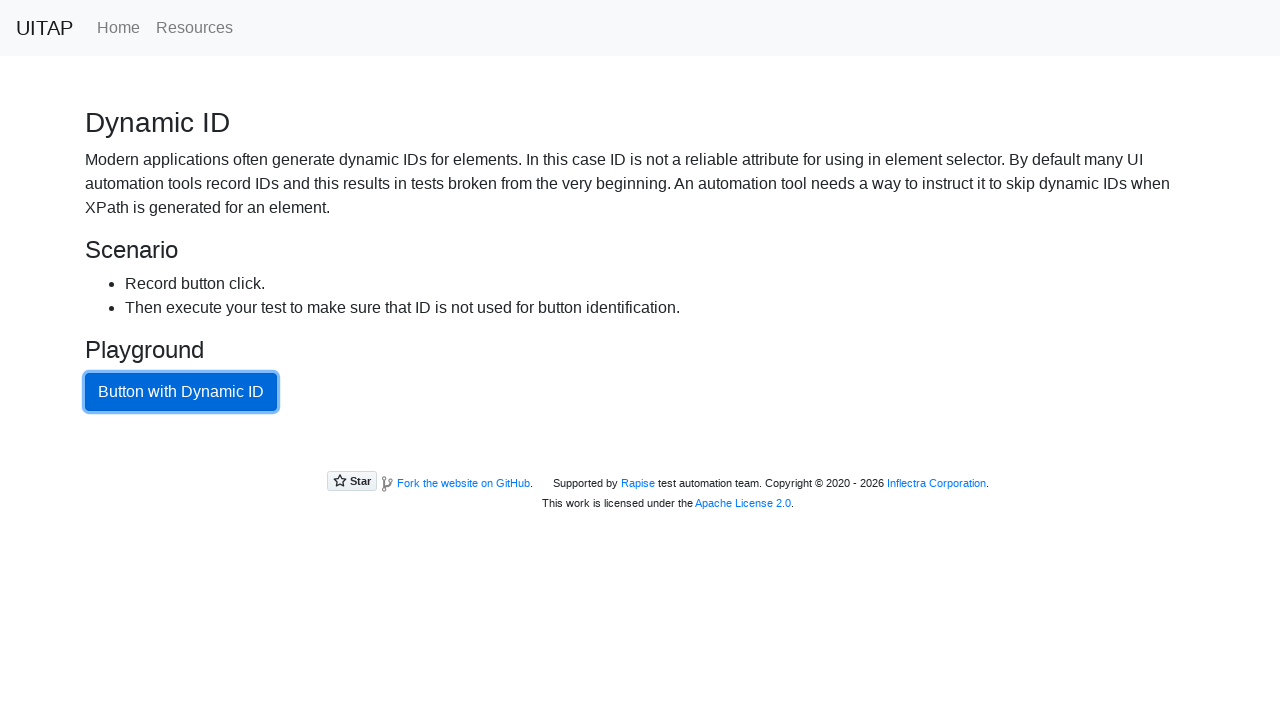